Tests that clicking Clear completed removes completed items from the list

Starting URL: https://demo.playwright.dev/todomvc

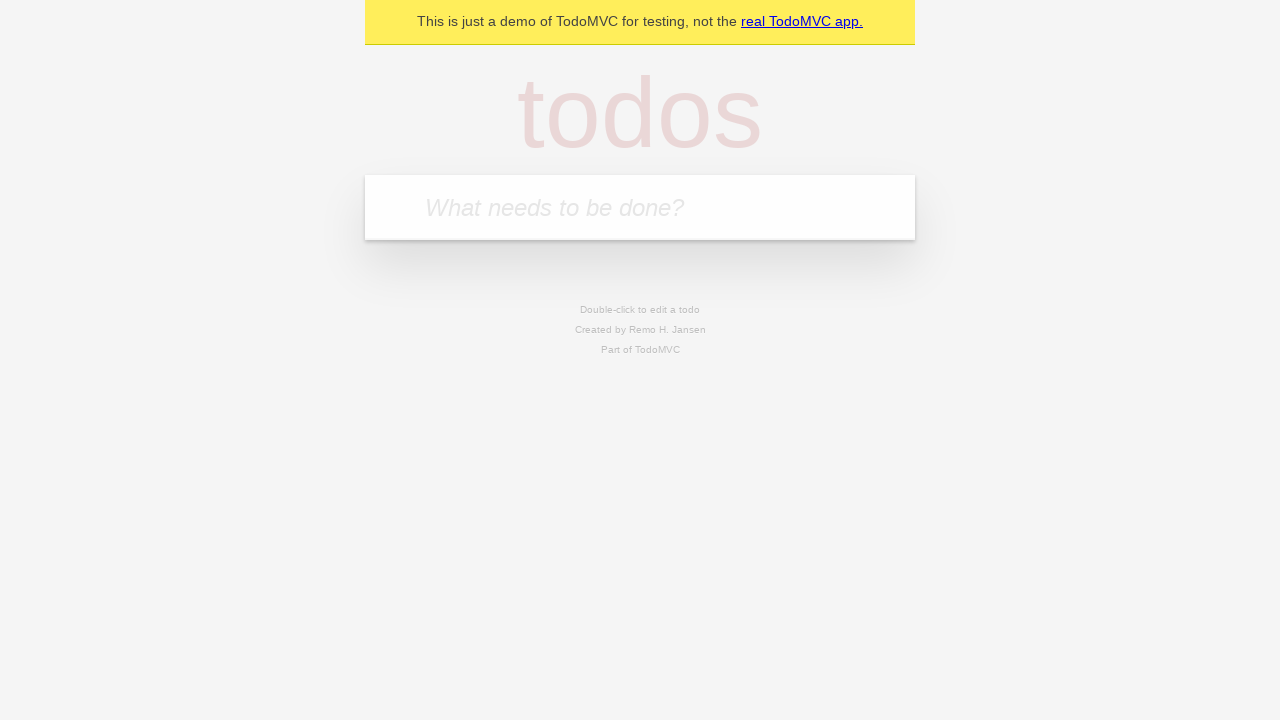

Filled todo input with 'buy some cheese' on internal:attr=[placeholder="What needs to be done?"i]
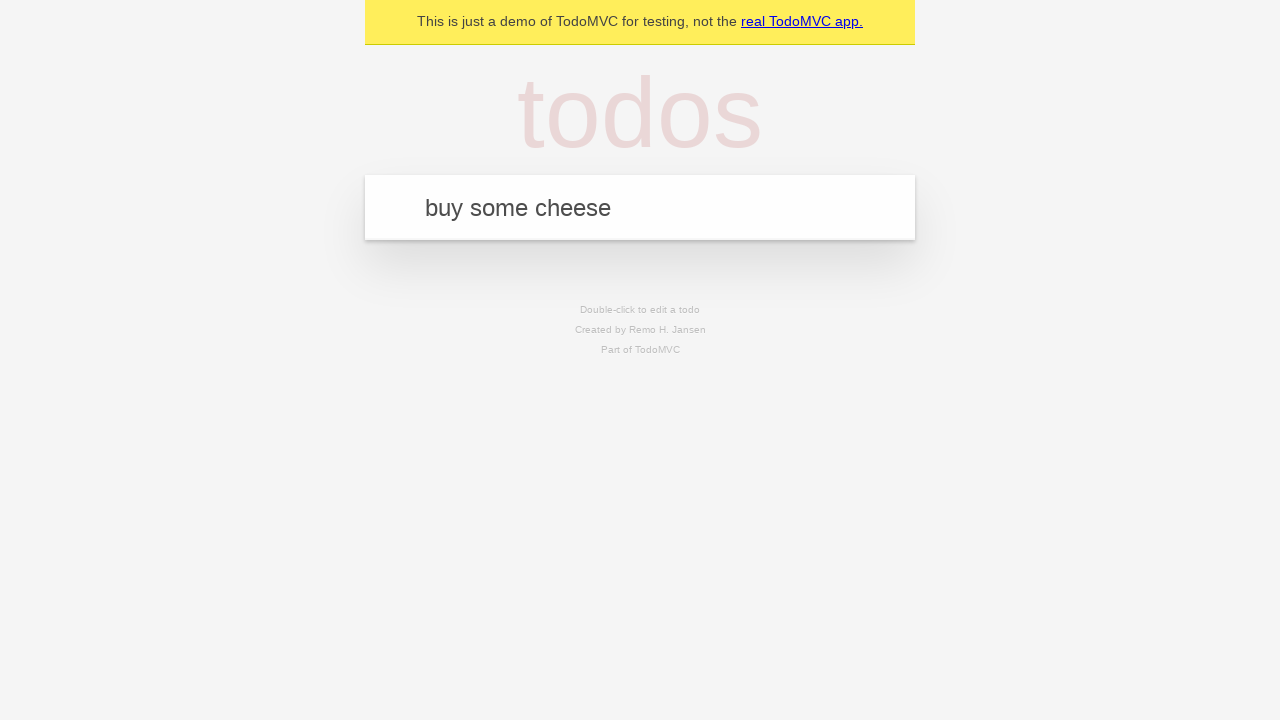

Pressed Enter to add first todo item on internal:attr=[placeholder="What needs to be done?"i]
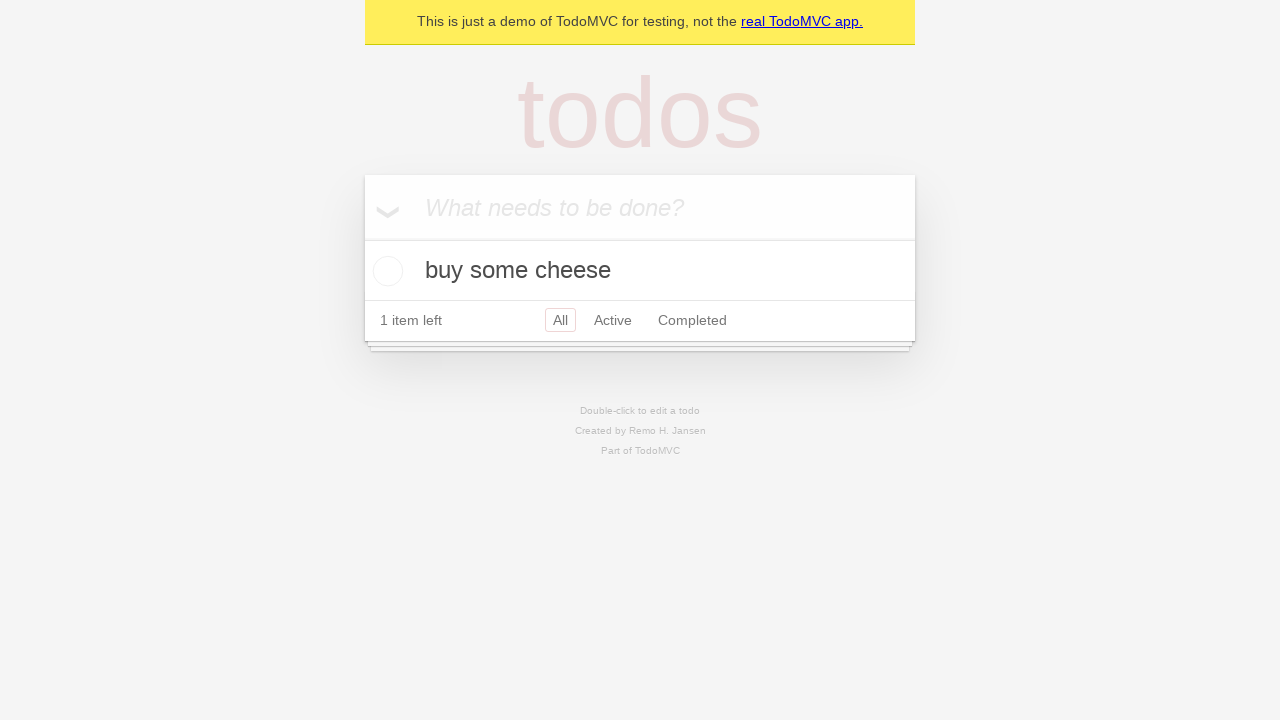

Filled todo input with 'feed the cat' on internal:attr=[placeholder="What needs to be done?"i]
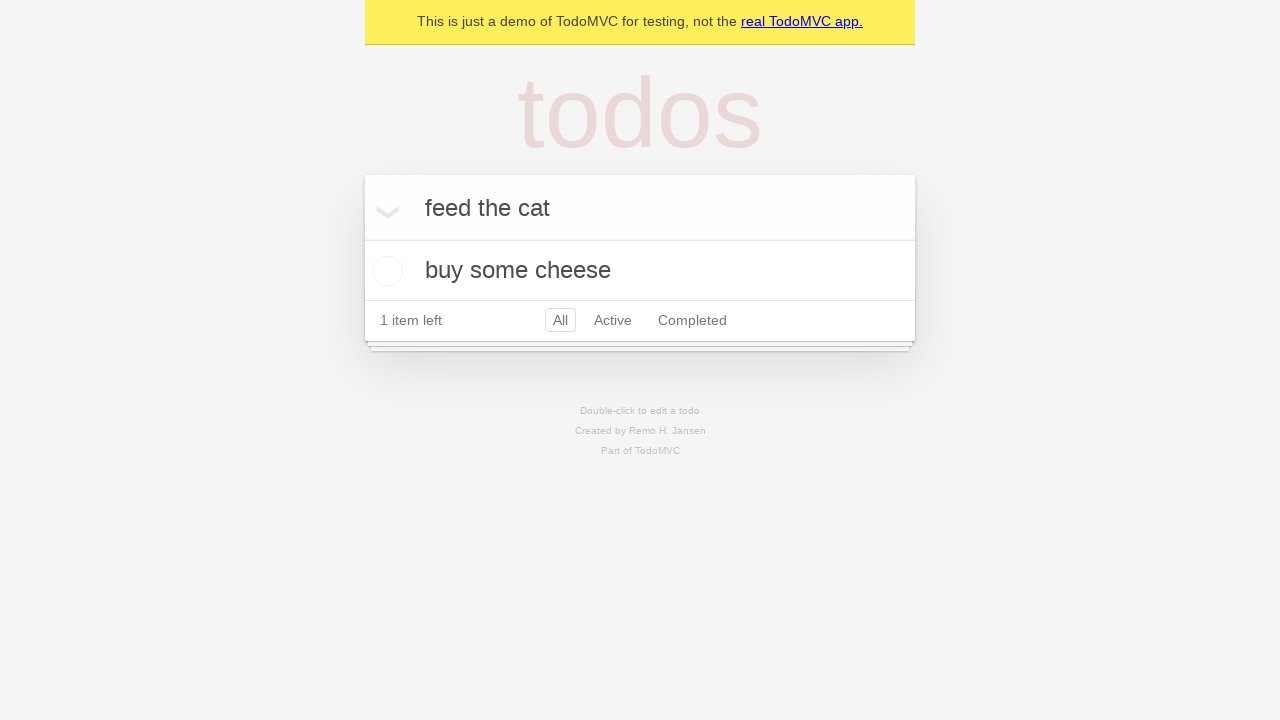

Pressed Enter to add second todo item on internal:attr=[placeholder="What needs to be done?"i]
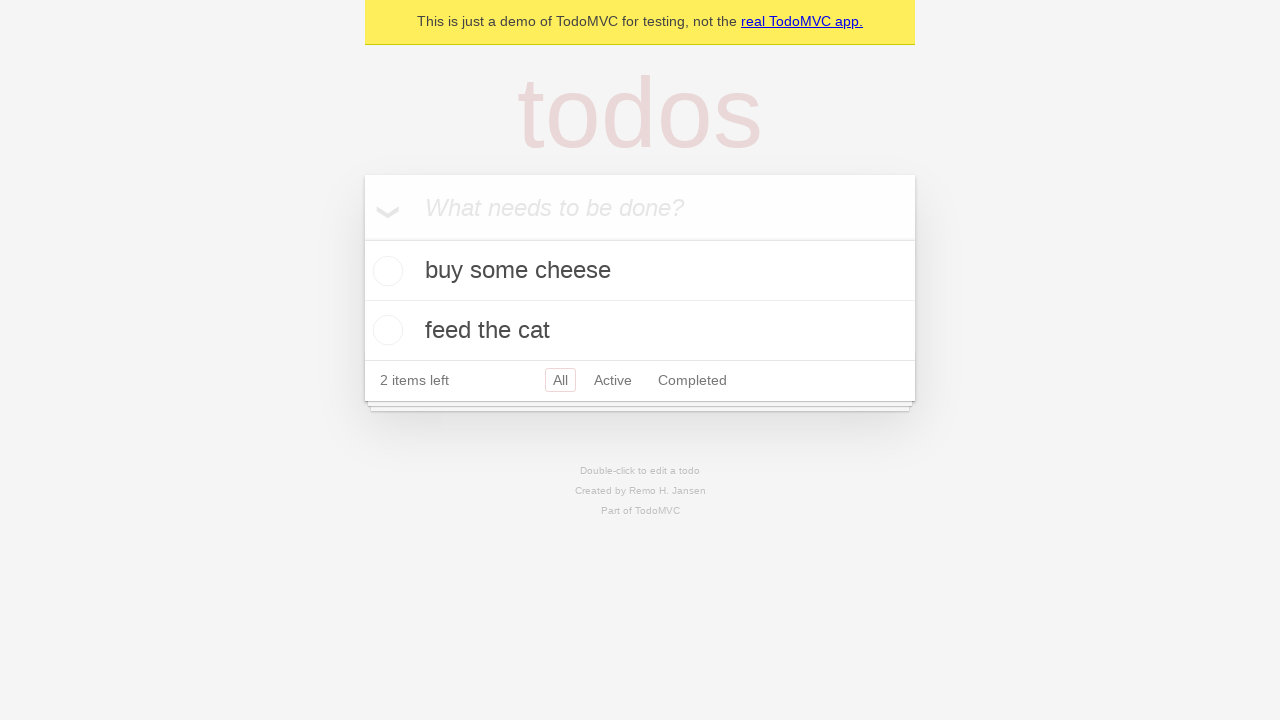

Filled todo input with 'book a doctors appointment' on internal:attr=[placeholder="What needs to be done?"i]
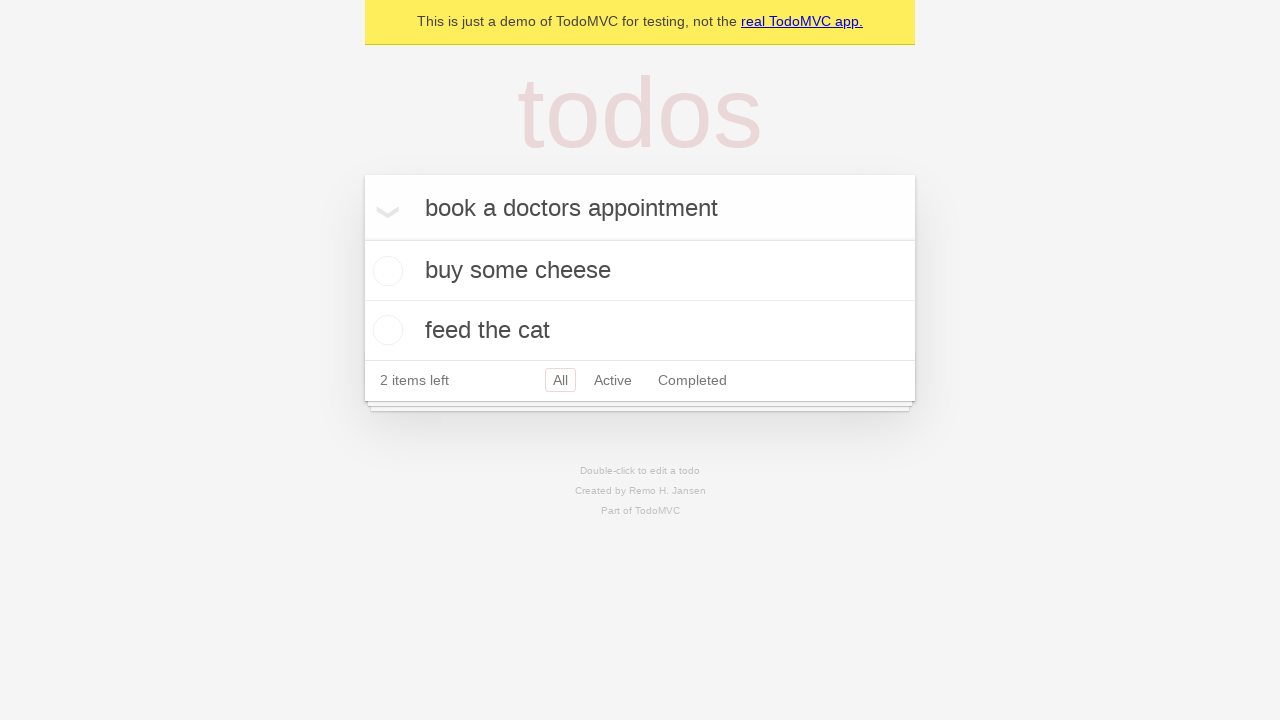

Pressed Enter to add third todo item on internal:attr=[placeholder="What needs to be done?"i]
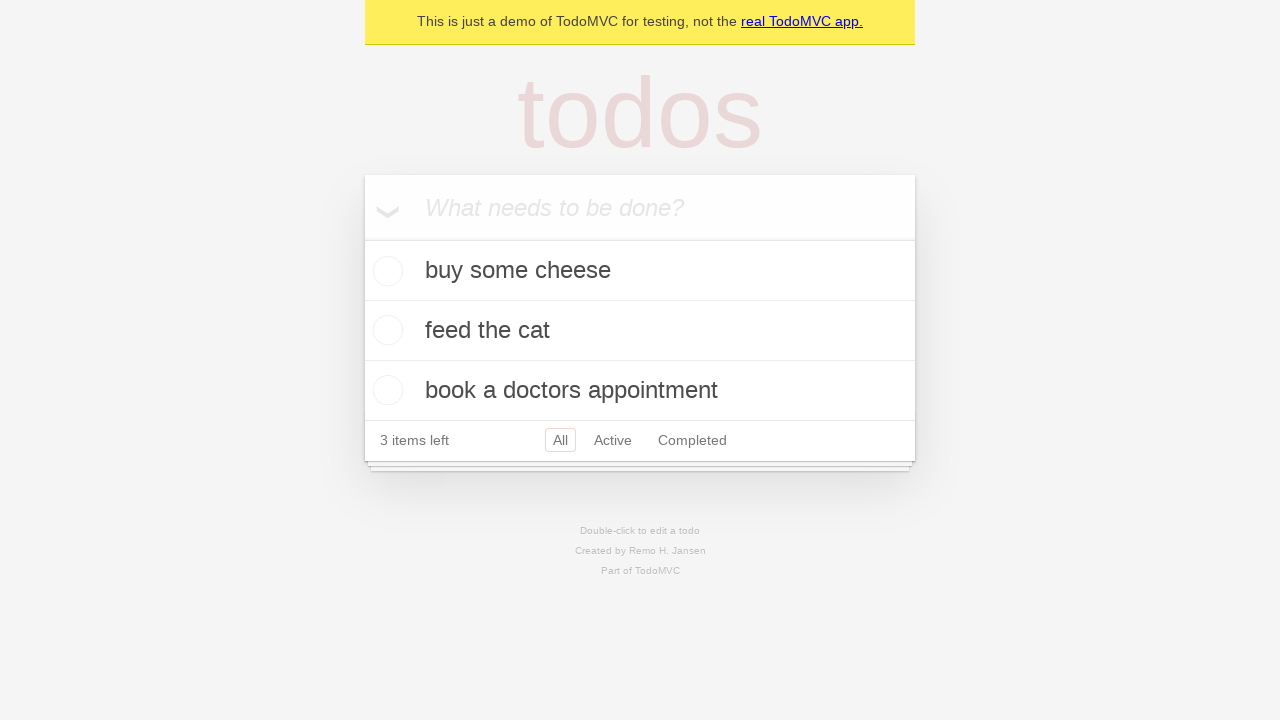

Waited for all three todo items to appear
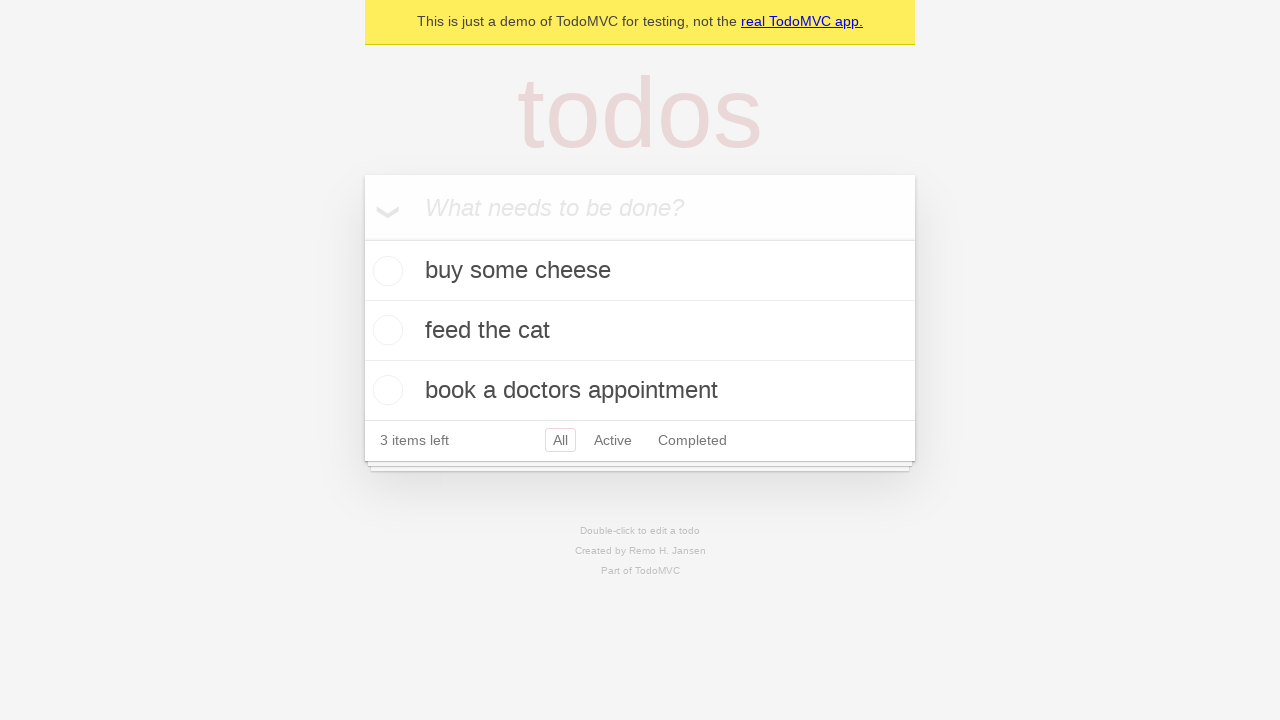

Located all todo items
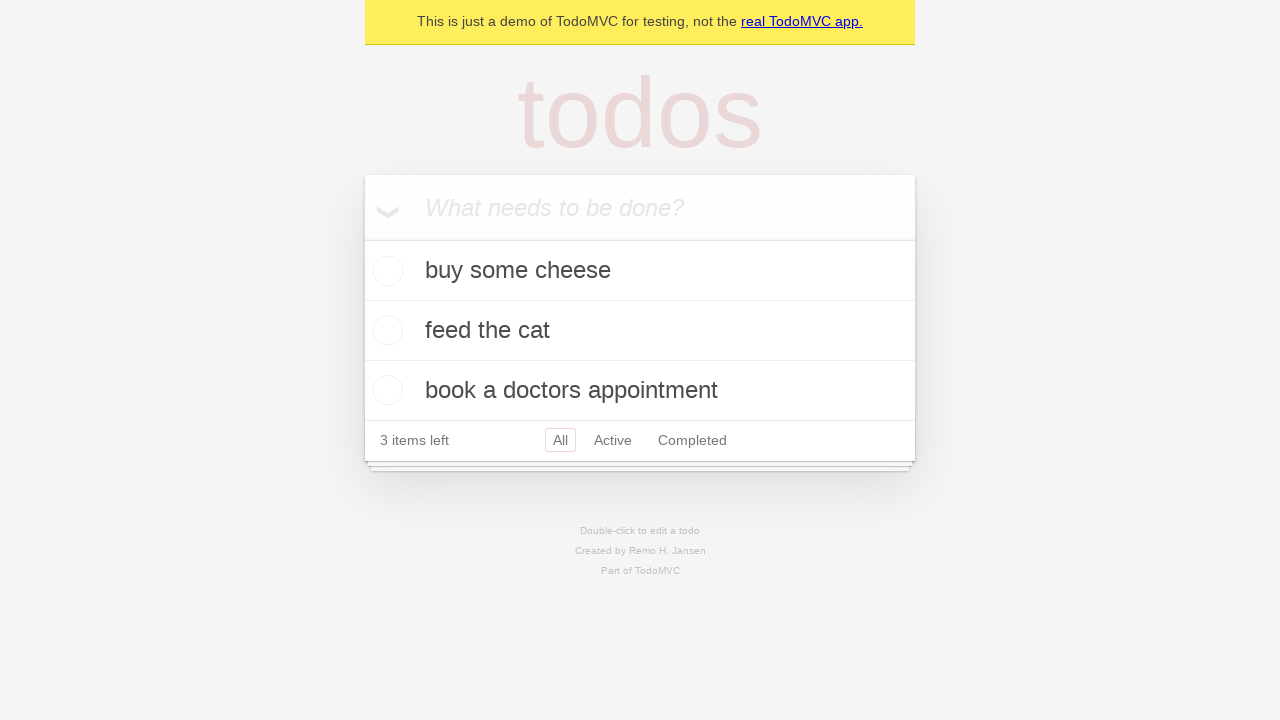

Checked the second todo item as completed at (385, 330) on internal:testid=[data-testid="todo-item"s] >> nth=1 >> internal:role=checkbox
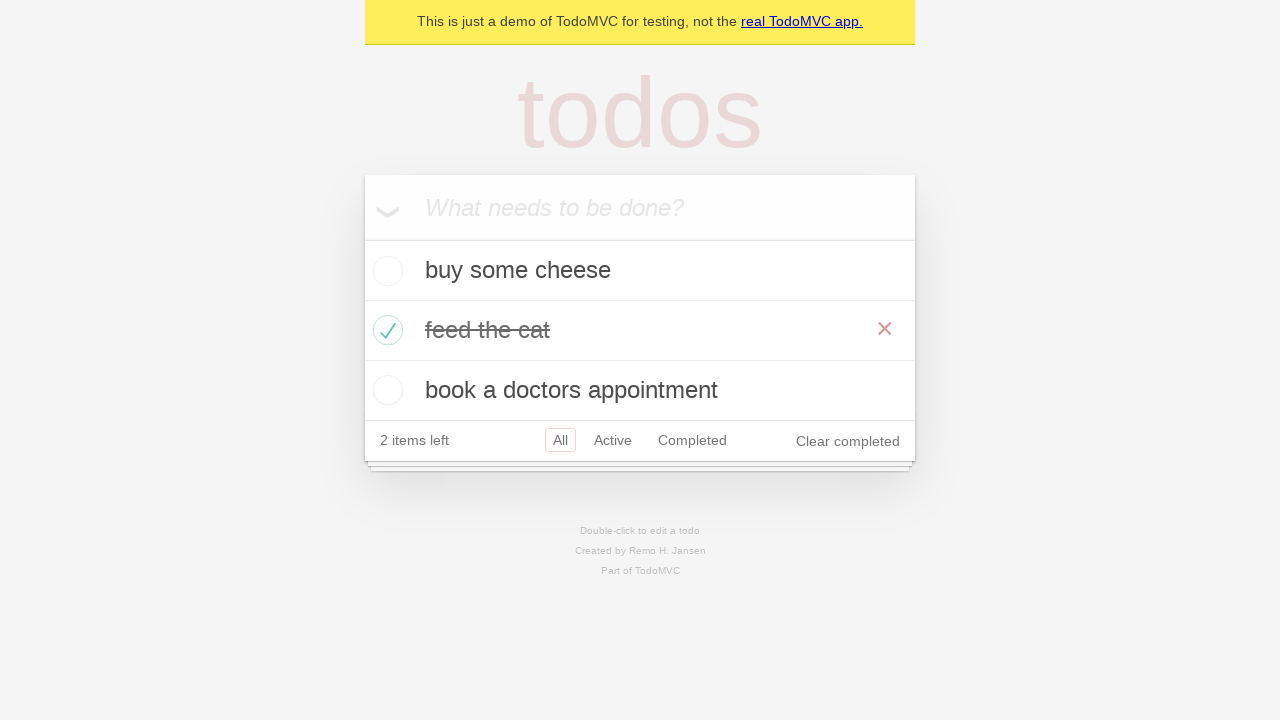

Clicked 'Clear completed' button to remove completed items at (848, 441) on internal:role=button[name="Clear completed"i]
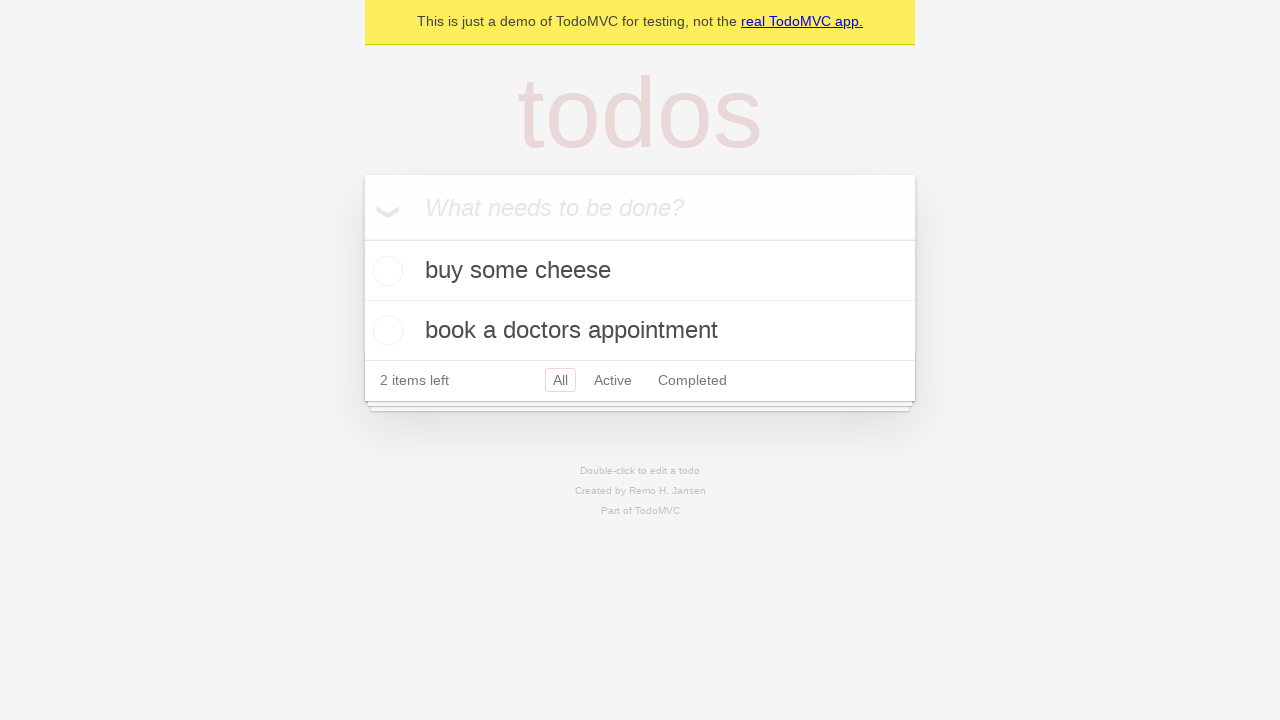

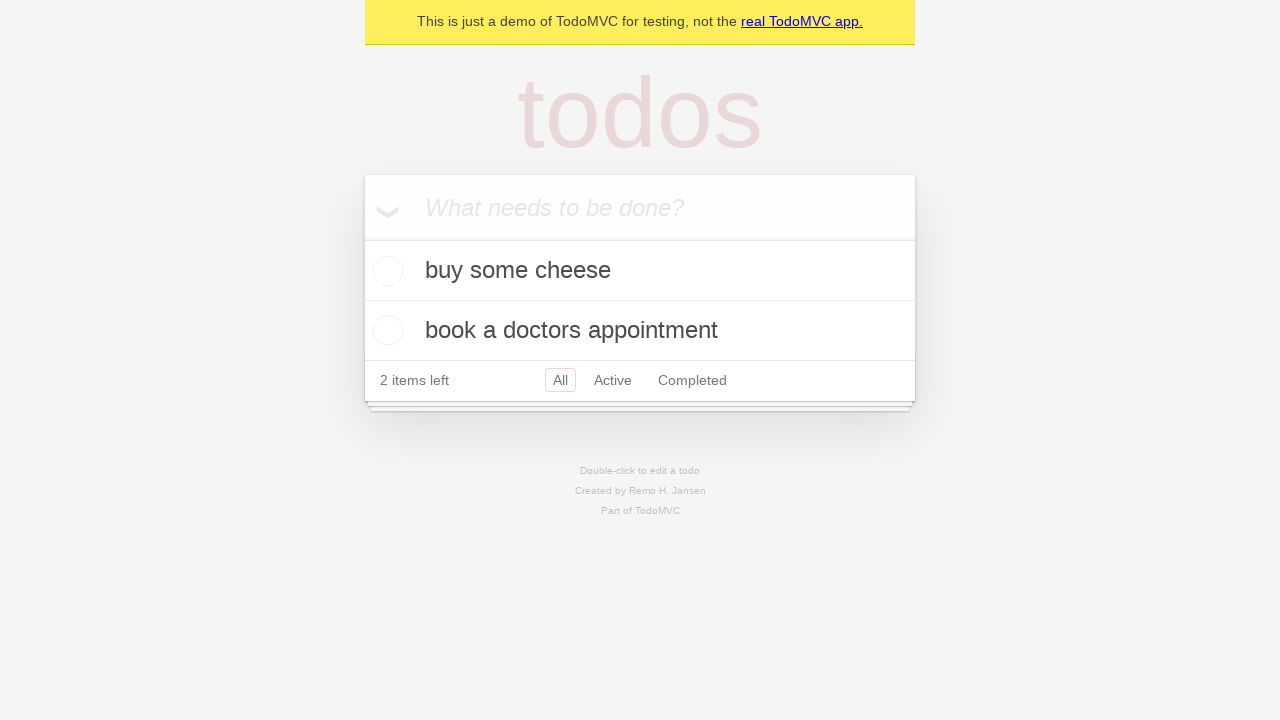